Tests double-click functionality by entering text in a field, double-clicking a "Copy Text" button, and verifying the text is copied to a second field

Starting URL: https://testautomationpractice.blogspot.com/#

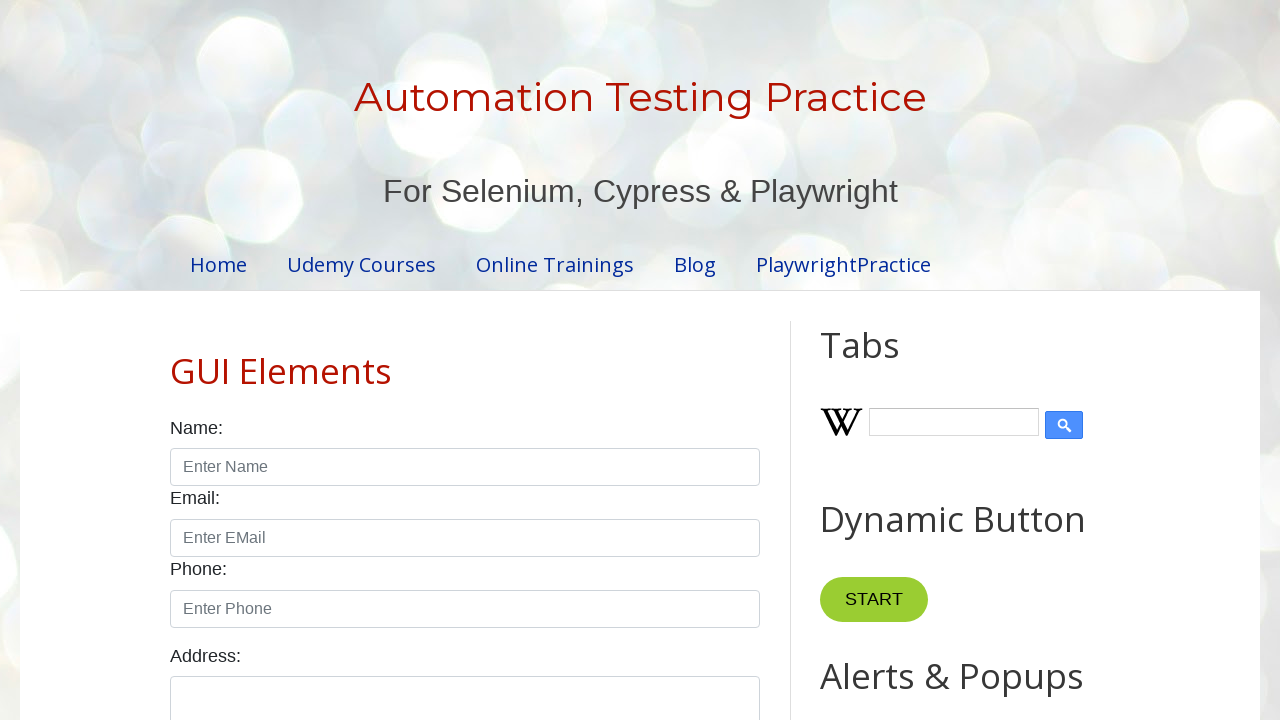

Cleared the first input field on input#field1
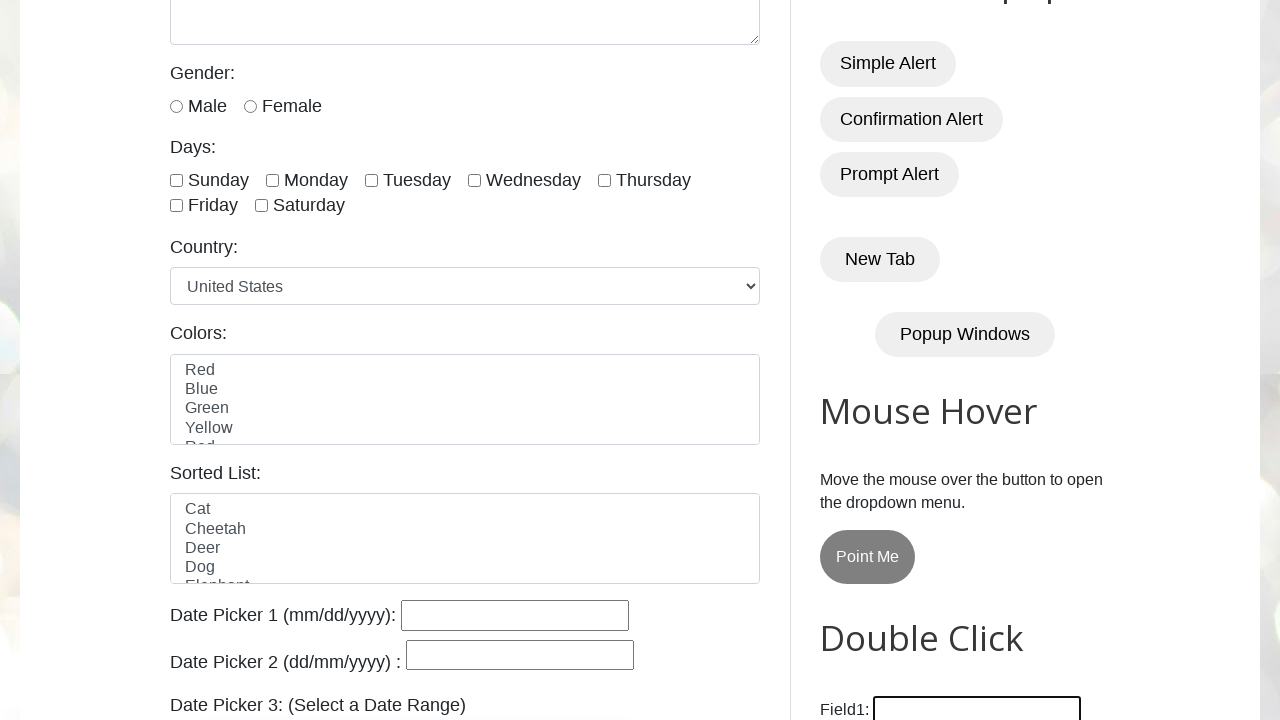

Entered 'Sunny' into the first input field on input#field1
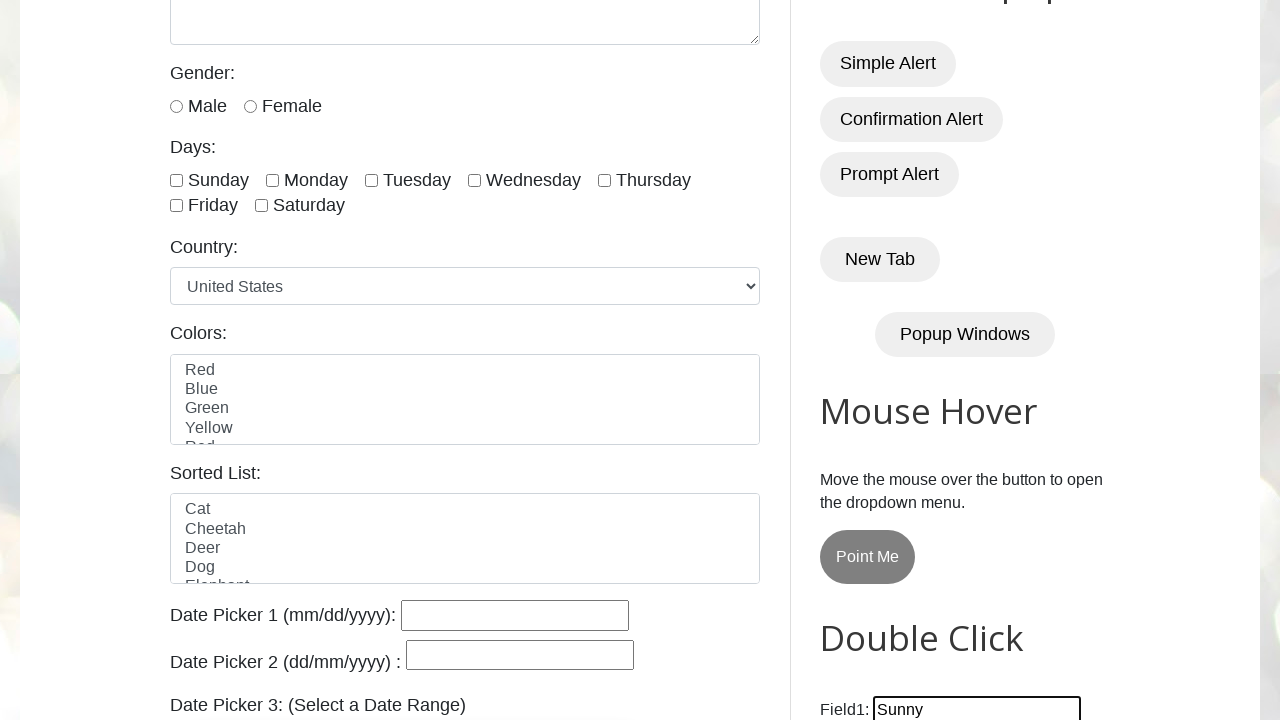

Double-clicked the 'Copy Text' button at (885, 360) on button:text('Copy Text')
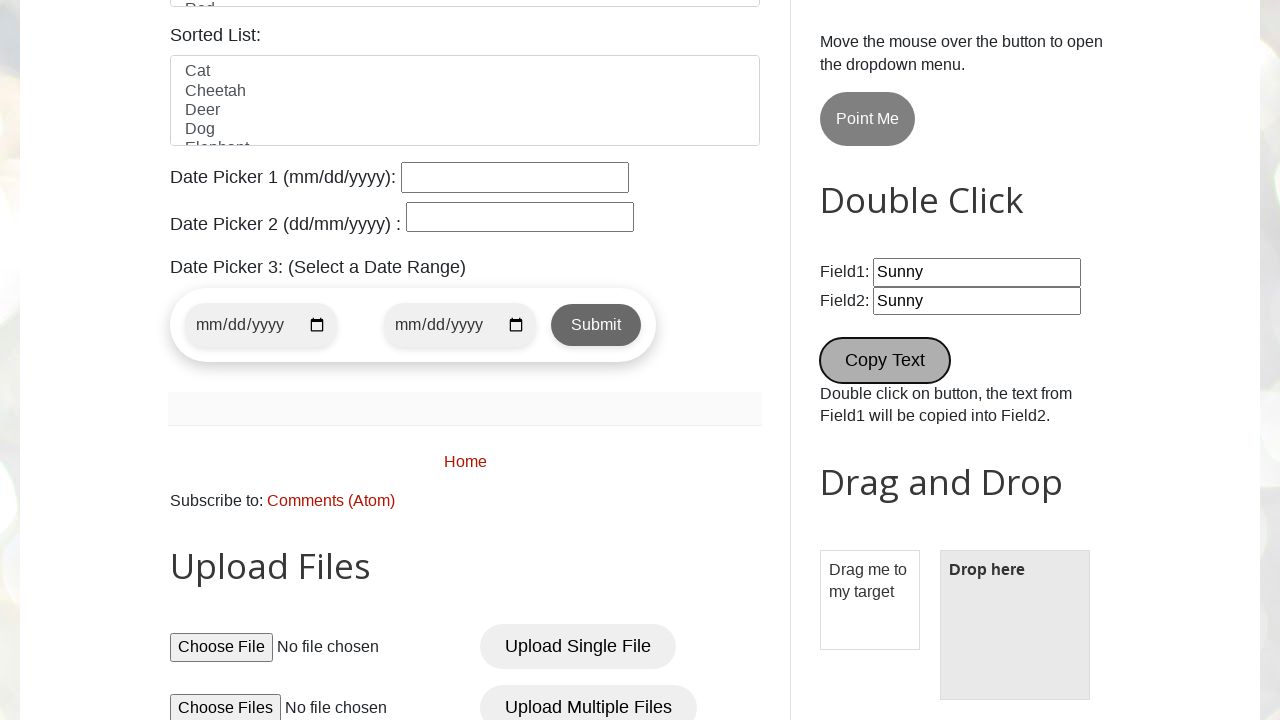

Verified that the second field contains the copied text 'Sunny'
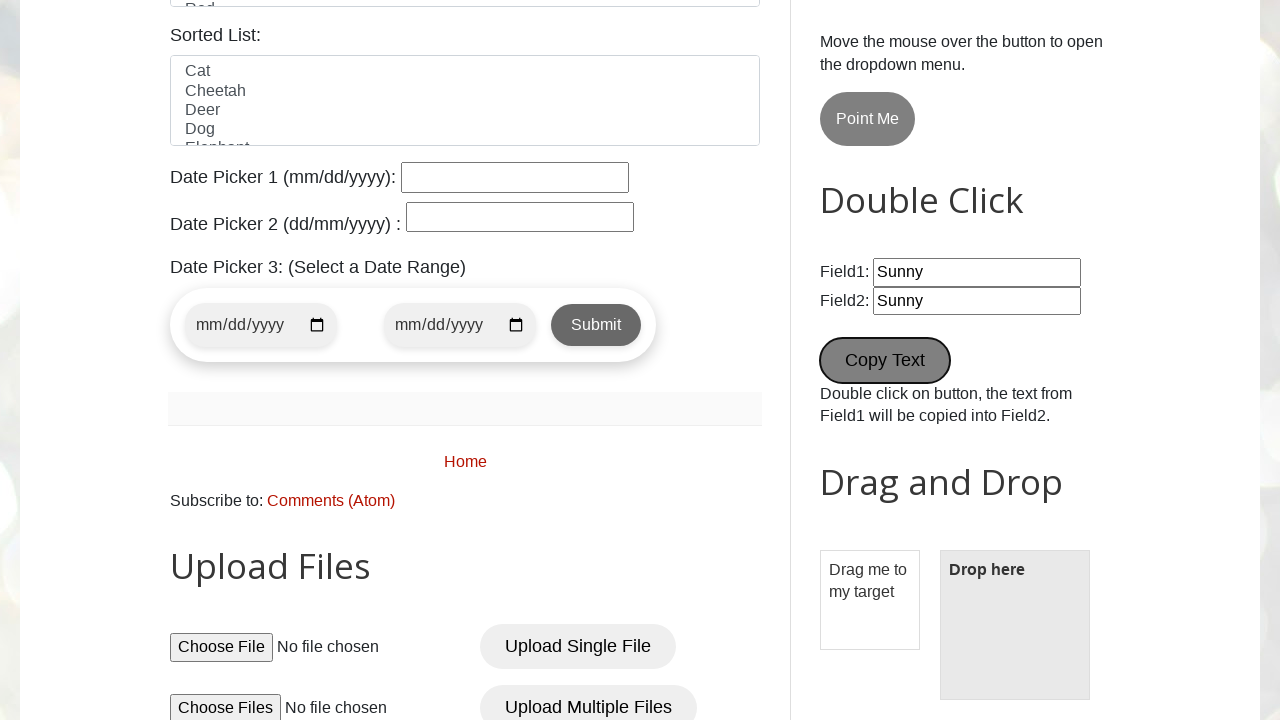

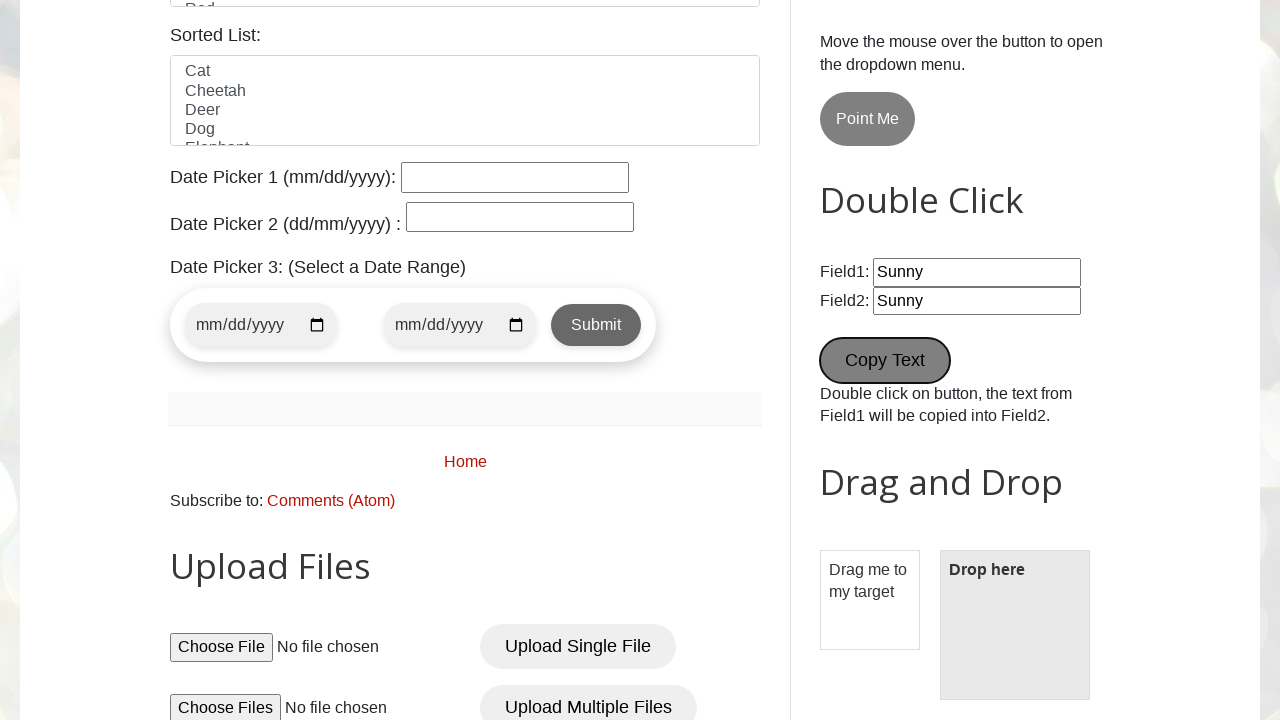